Tests dropdown/select element interactions by selecting options using visible text, index, and value attributes on a Selenium training page

Starting URL: https://v1.training-support.net/selenium/selects

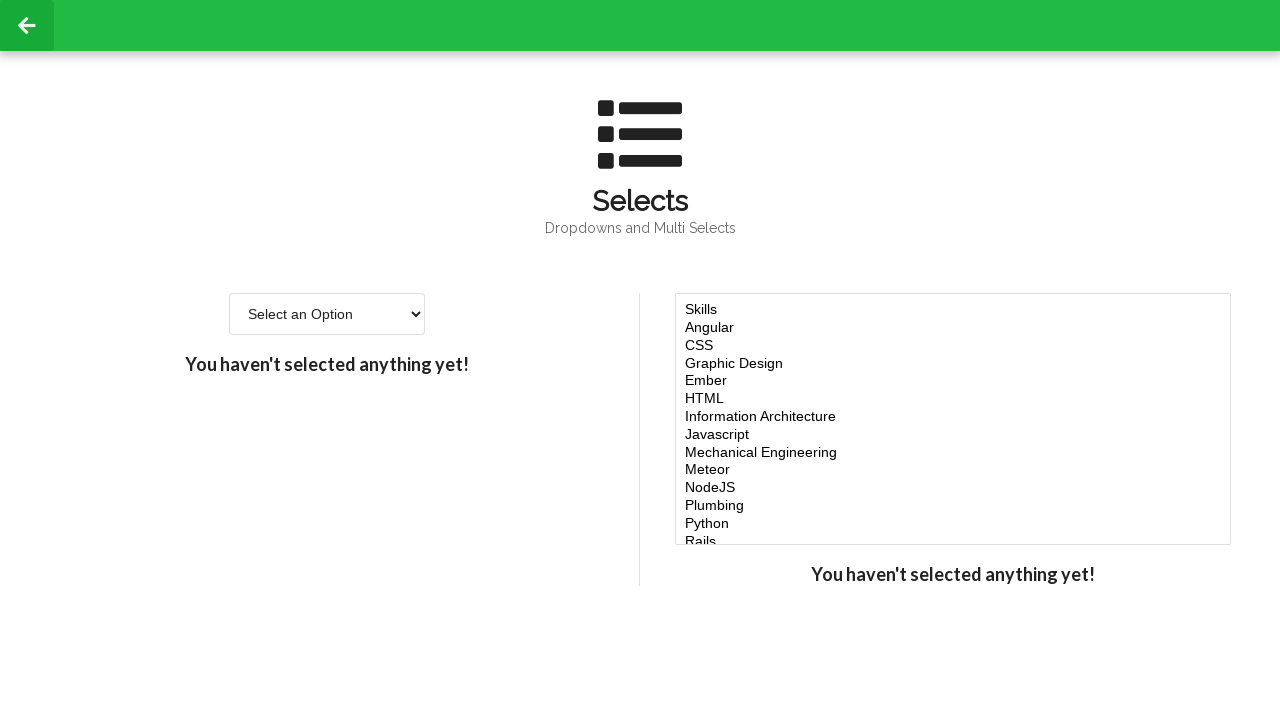

Waited for dropdown element to be visible
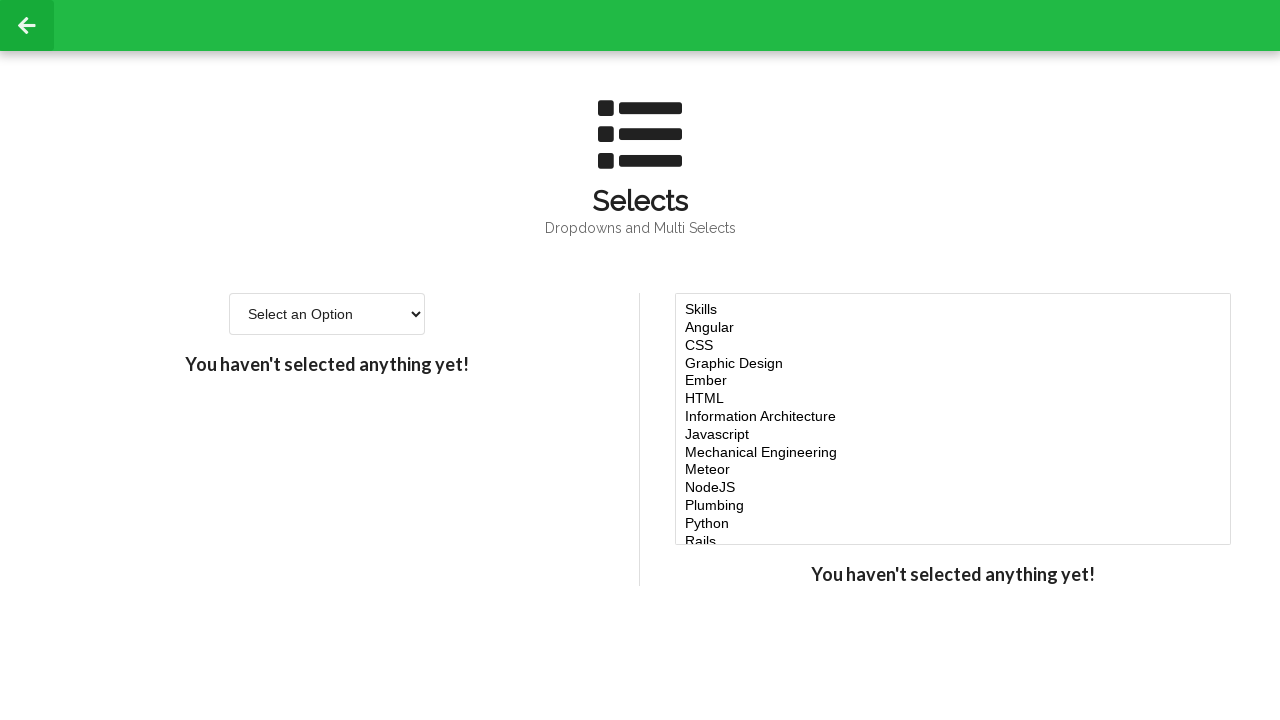

Selected 'Option 2' from dropdown using visible text on #single-select
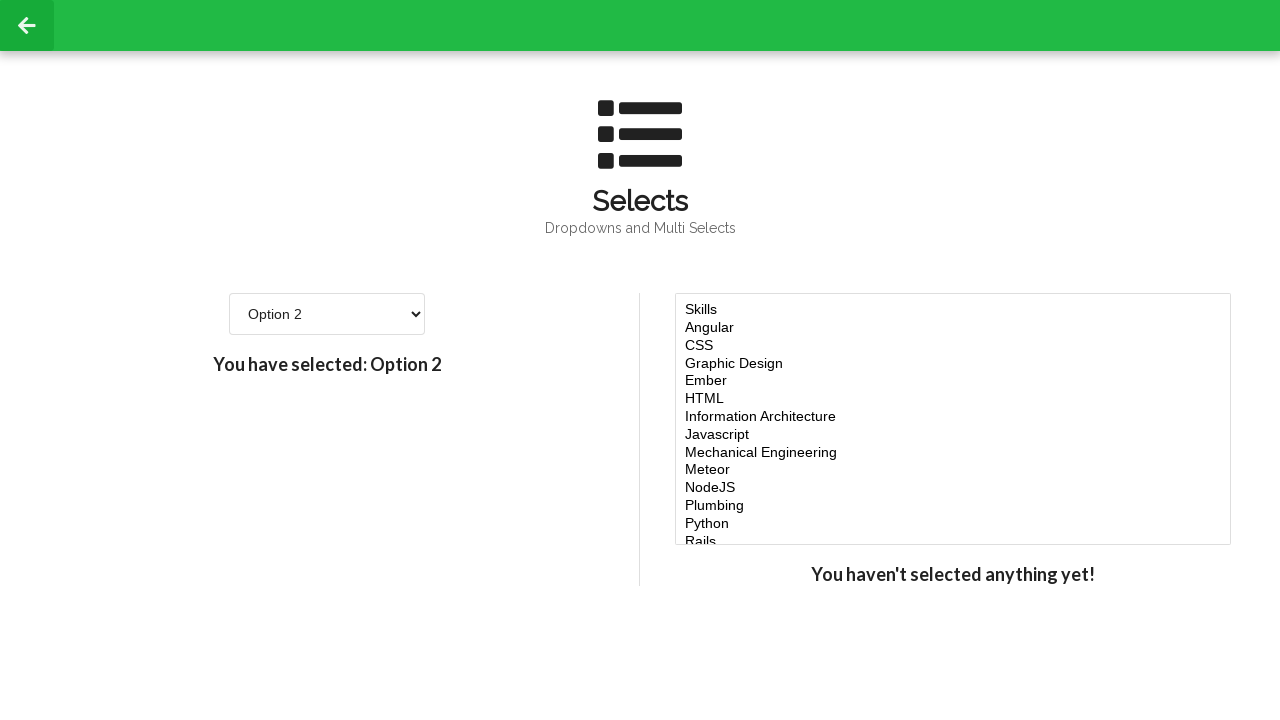

Selected option at index 3 from dropdown on #single-select
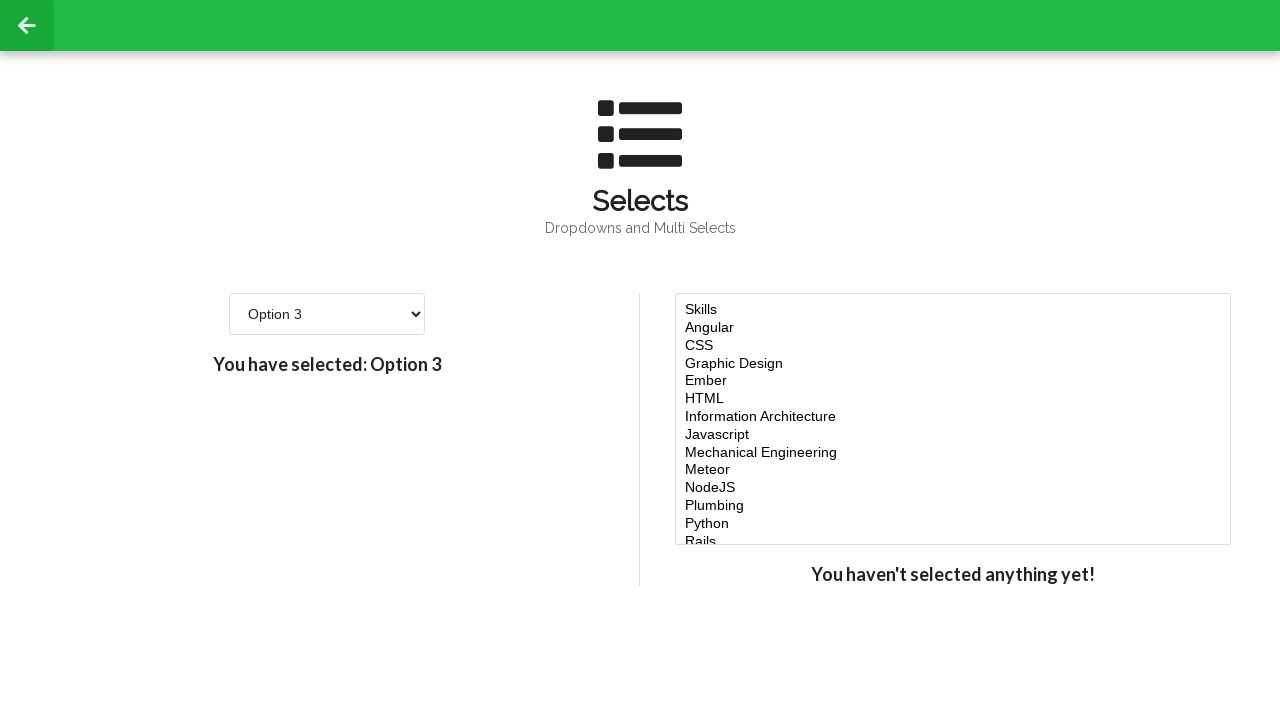

Selected option with value '4' from dropdown on #single-select
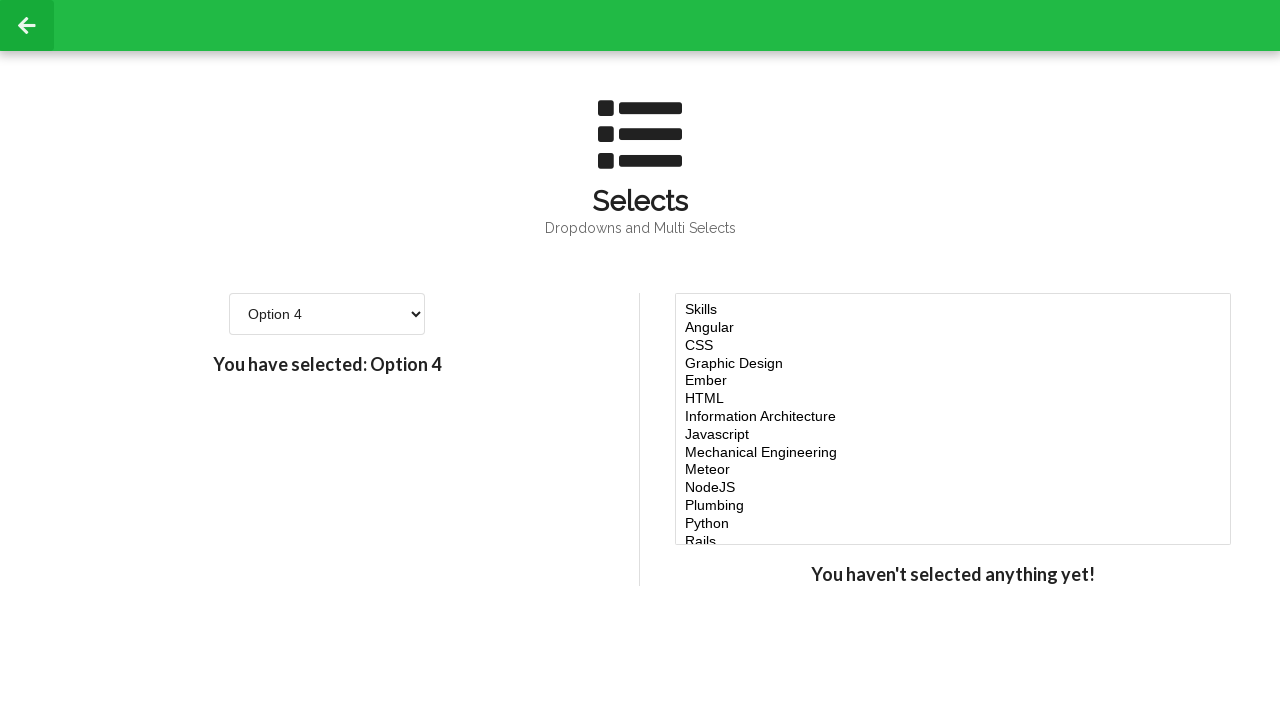

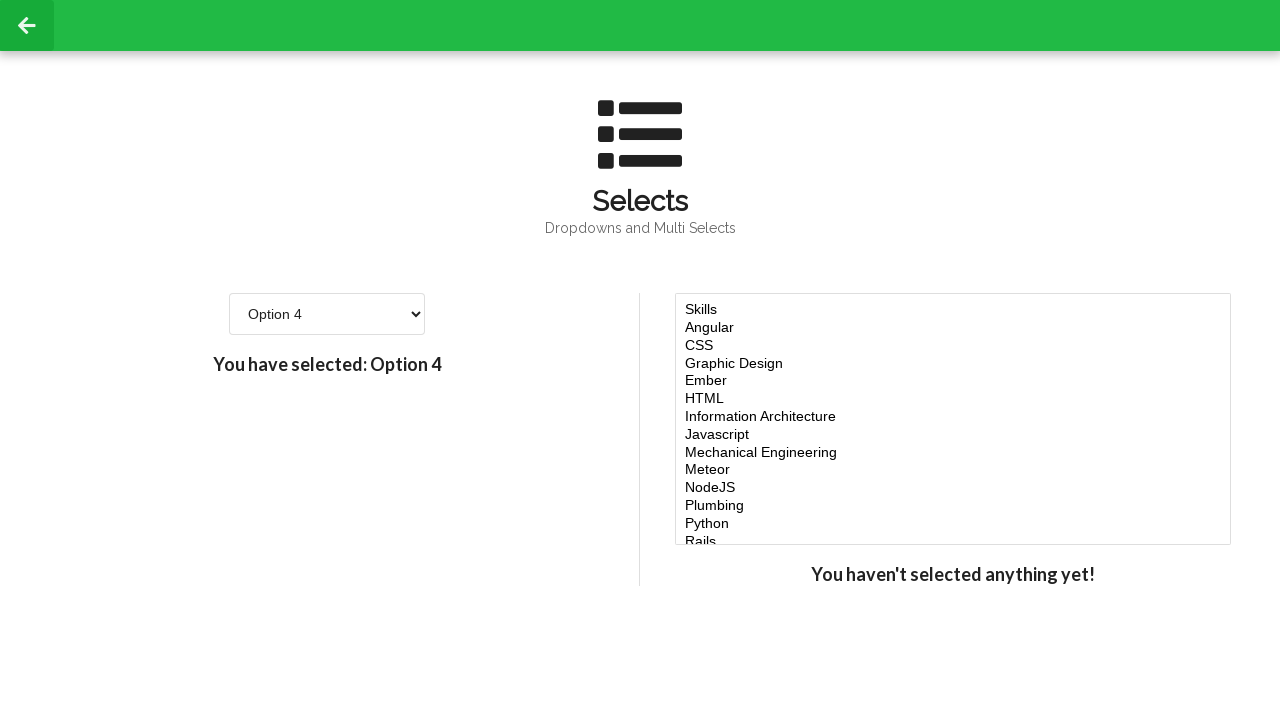